Navigates to Wise Quarter website and verifies that the page title contains the expected text.

Starting URL: https://wisequarter.com

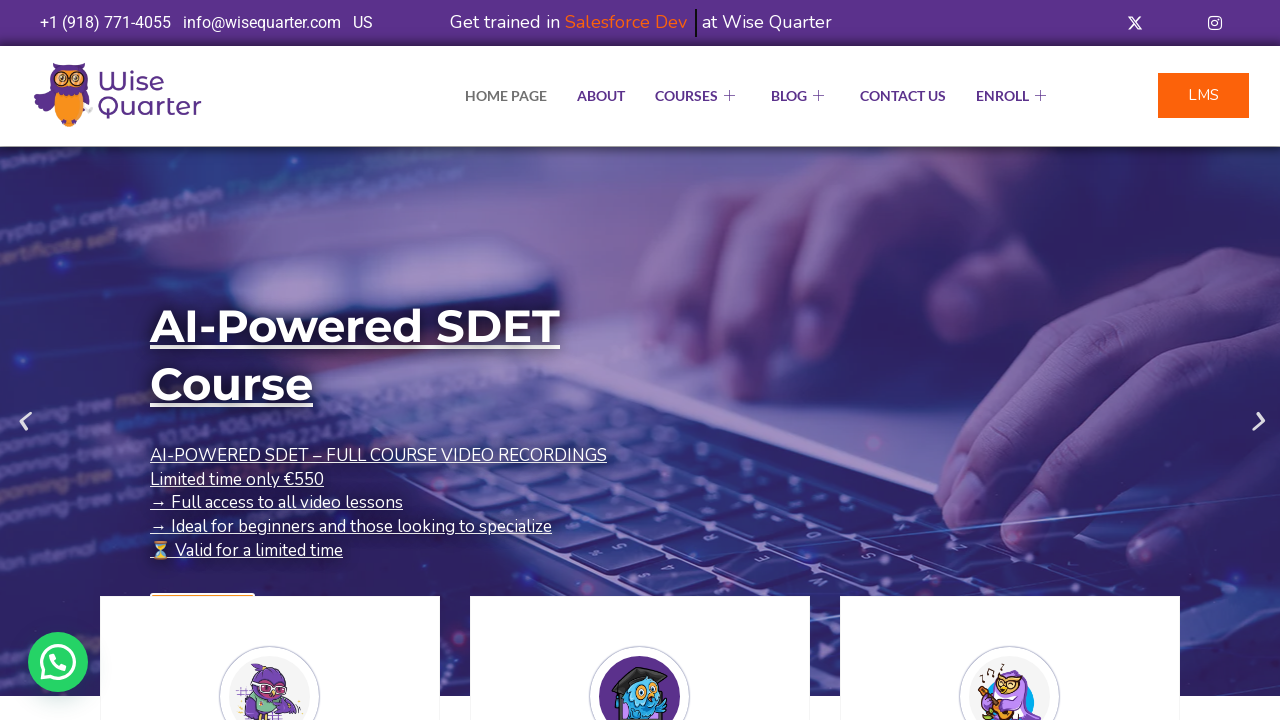

Waited for page to load (domcontentloaded)
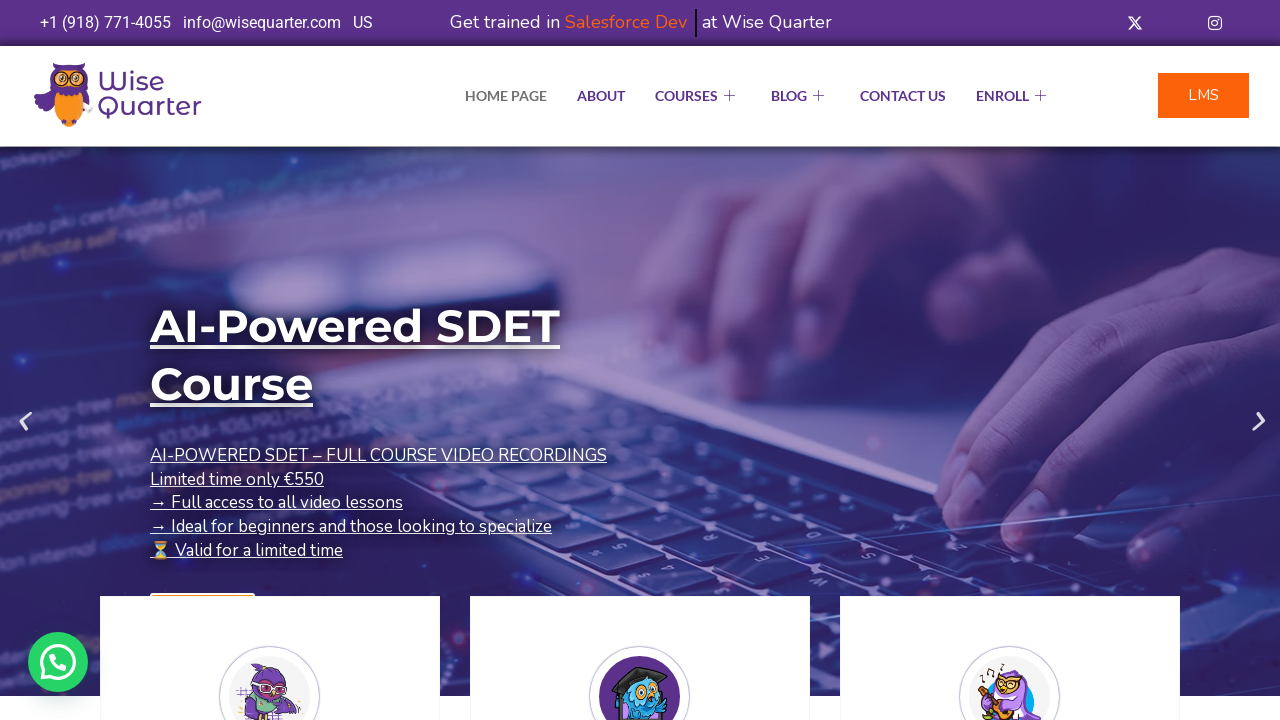

Retrieved page title: 'IT Bootcamp Courses, Online Classes - Wise Quarter Course'
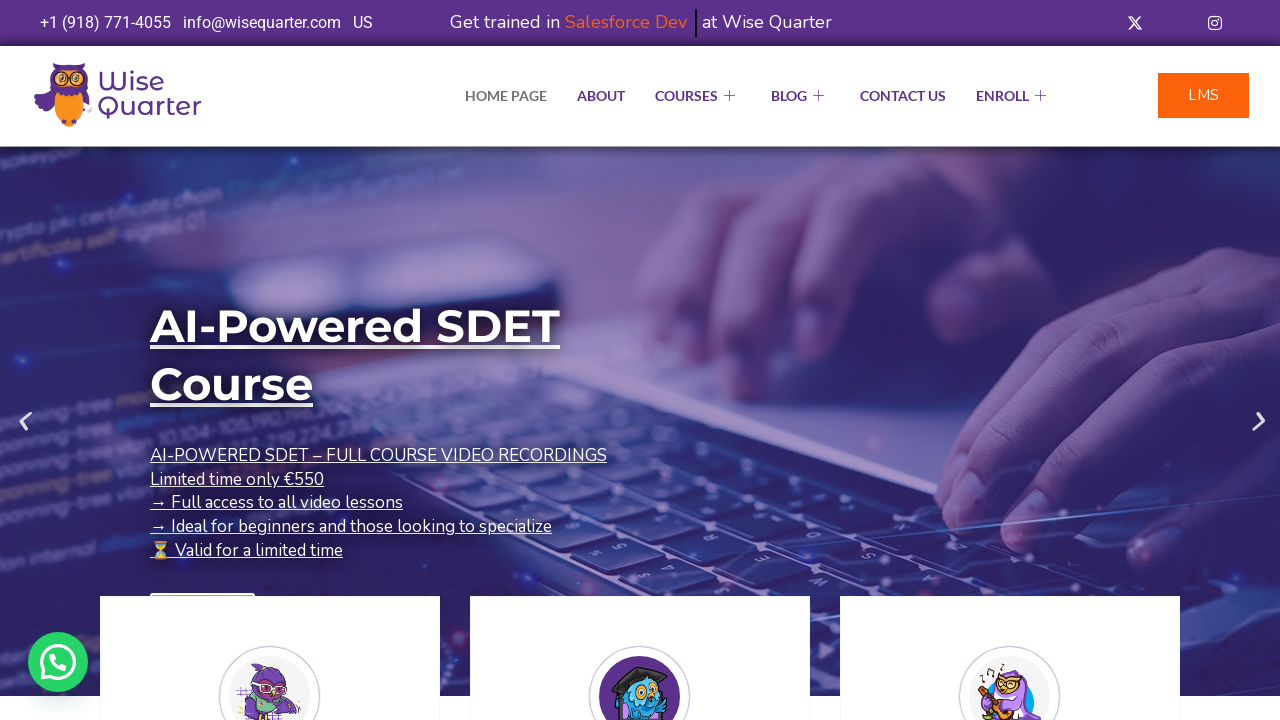

Verified page title contains 'Wise Quarter'
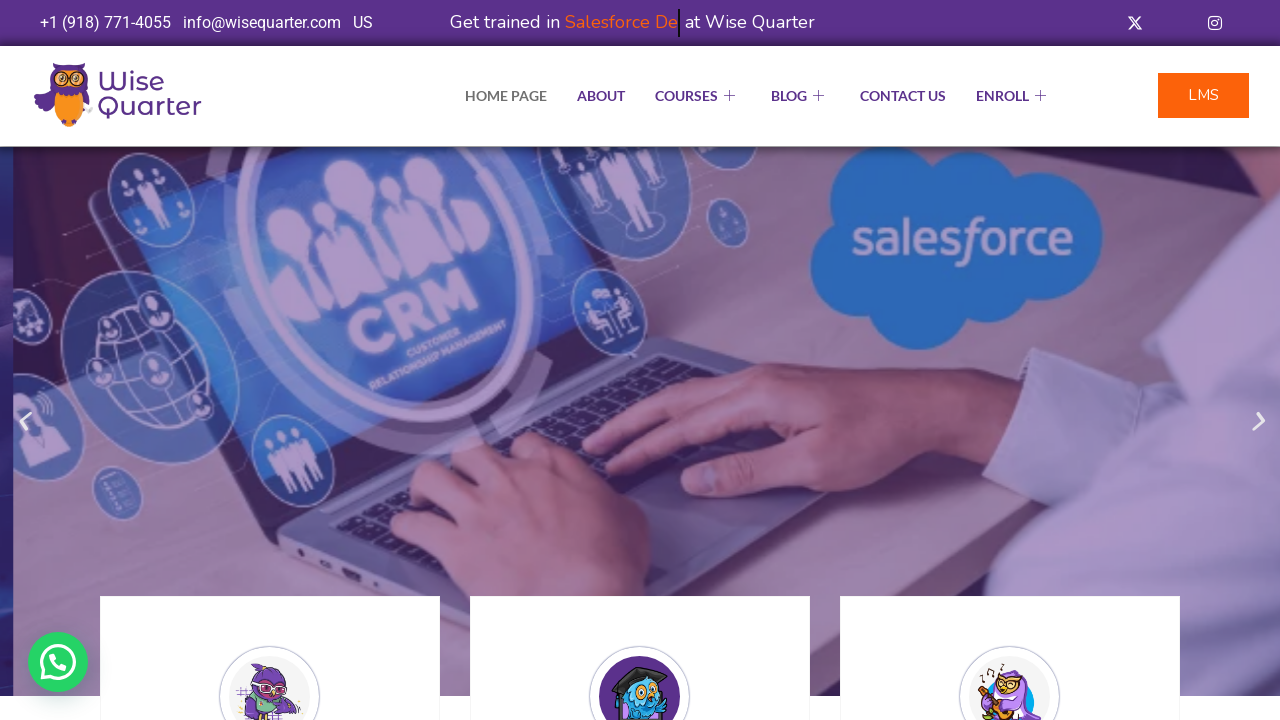

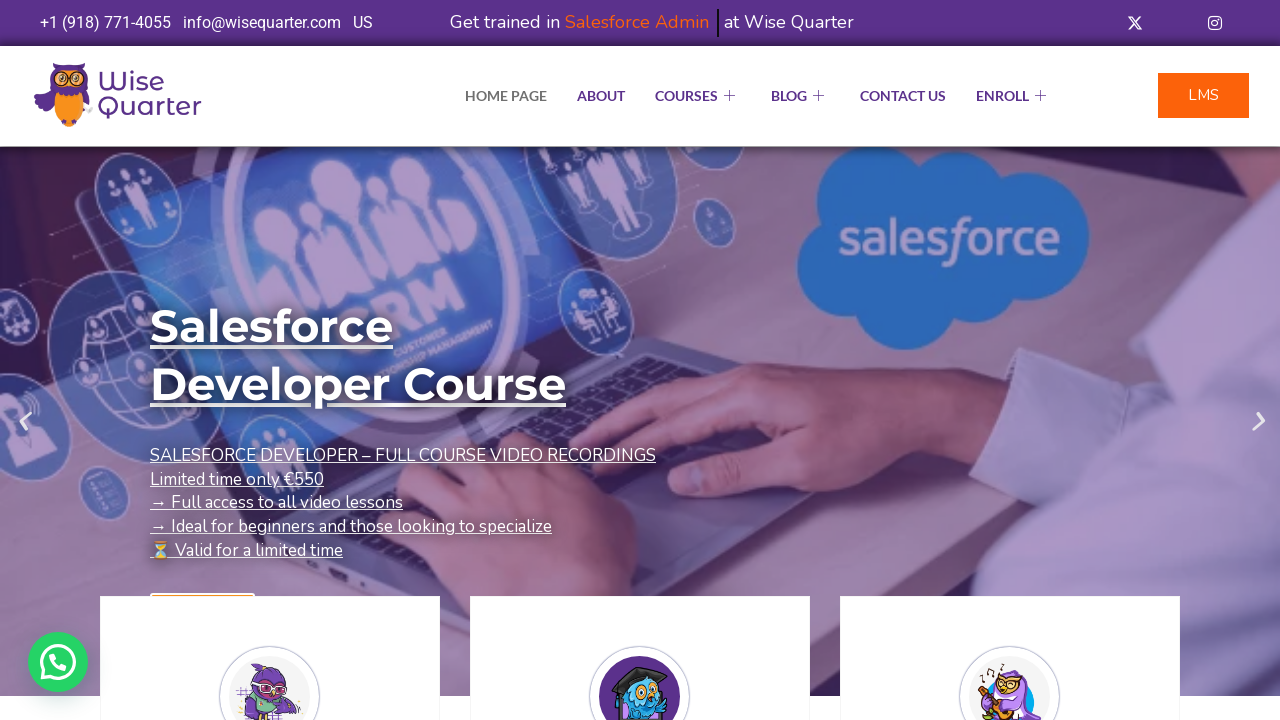